Tests form interaction on a practice automation site by filling a name input field using JavaScript evaluation and clicking a male radio button using JavaScript click.

Starting URL: https://testautomationpractice.blogspot.com/

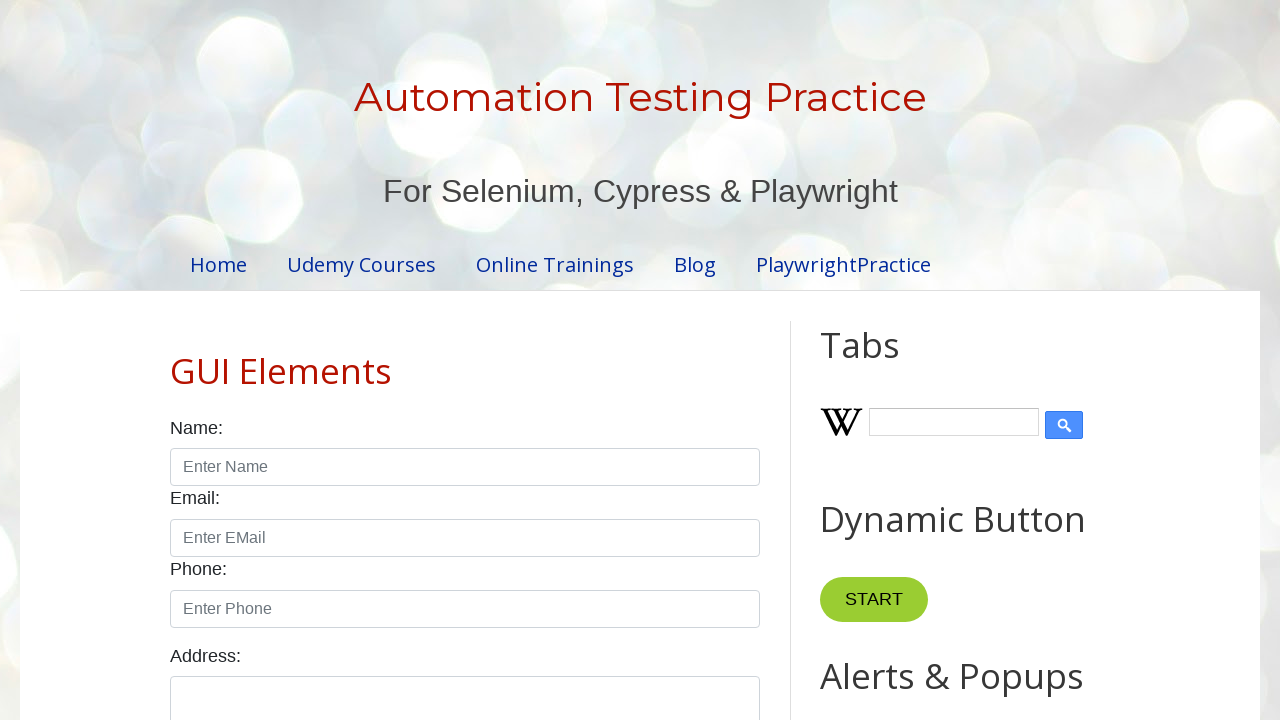

Located name input field
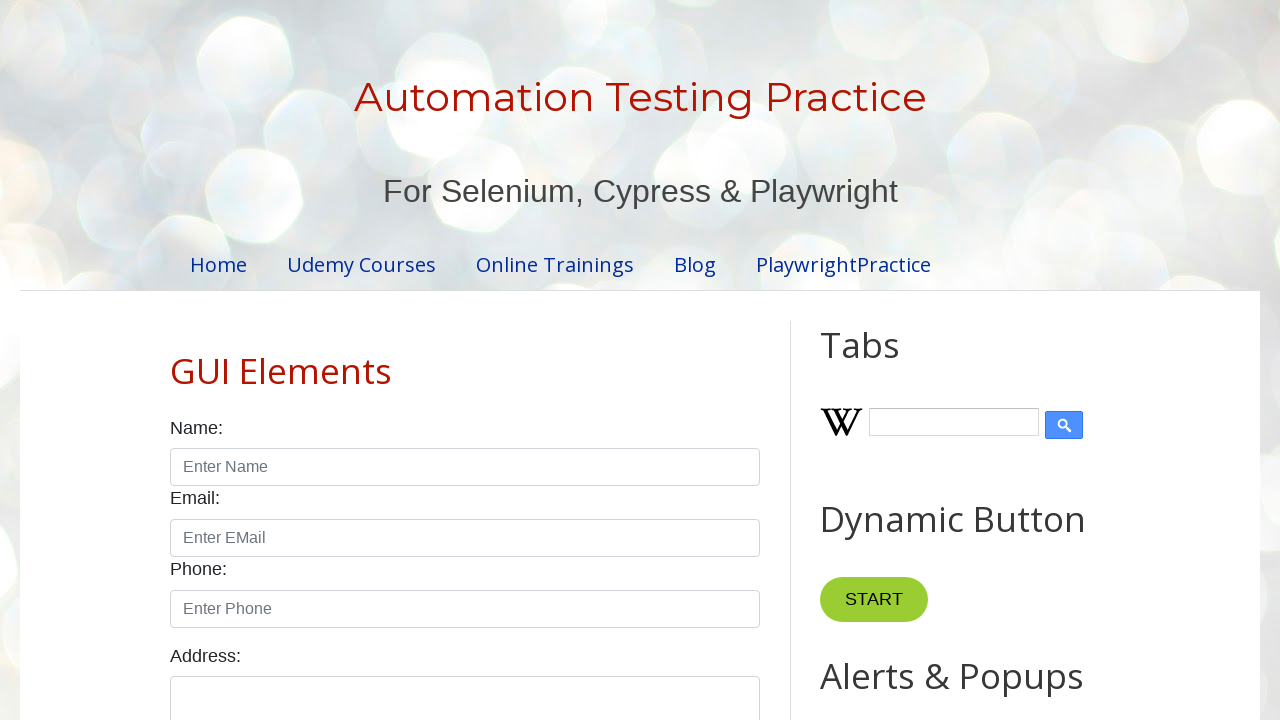

Filled name input field with 'Vimal Kumar' using JavaScript
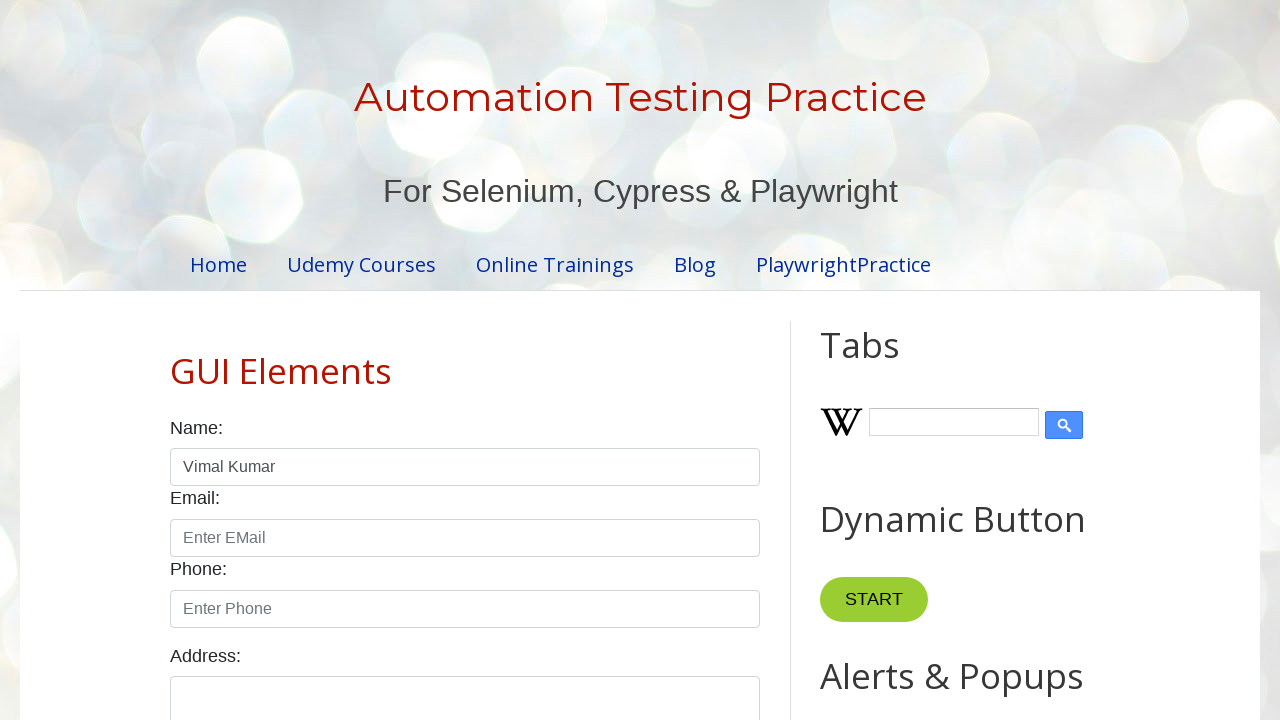

Located male radio button
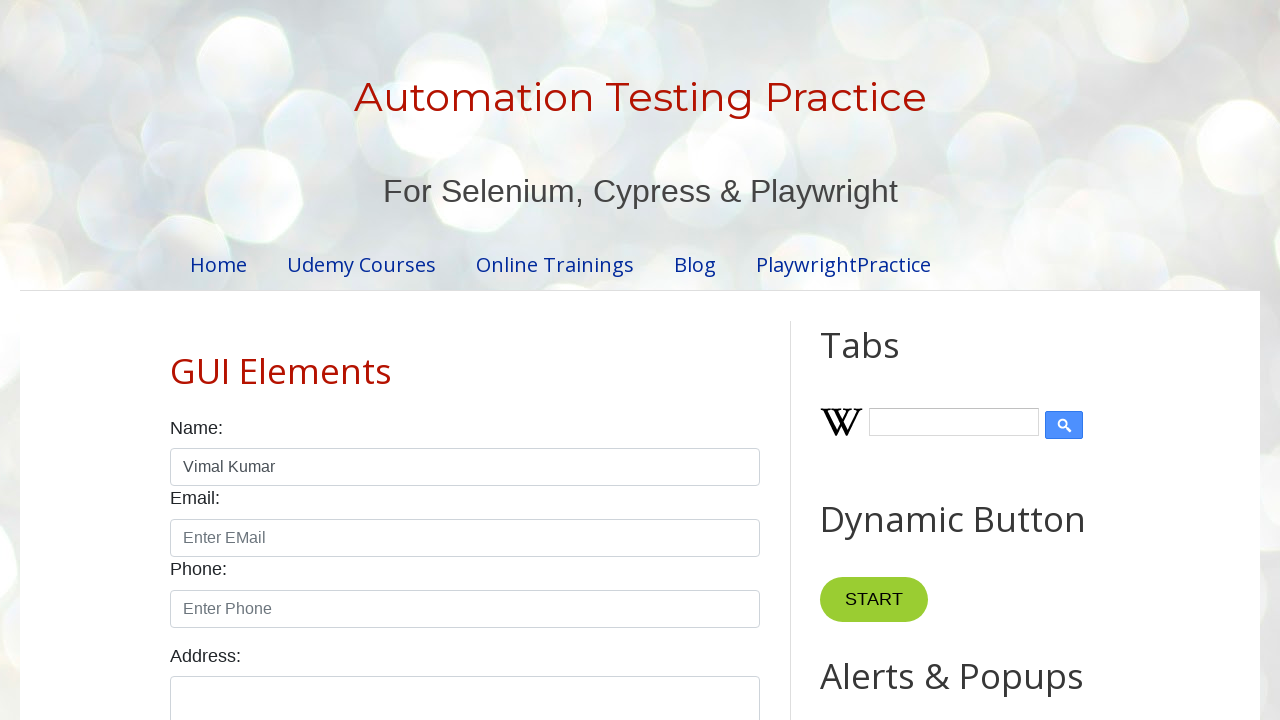

Clicked male radio button using JavaScript
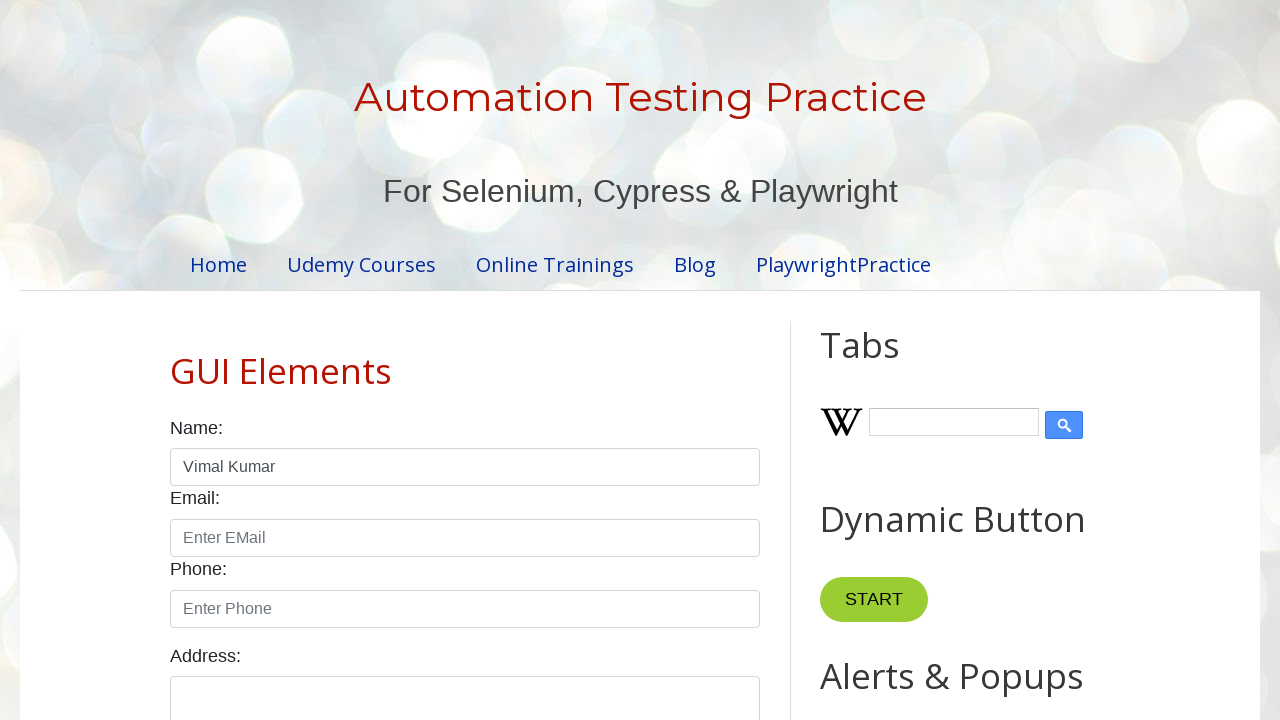

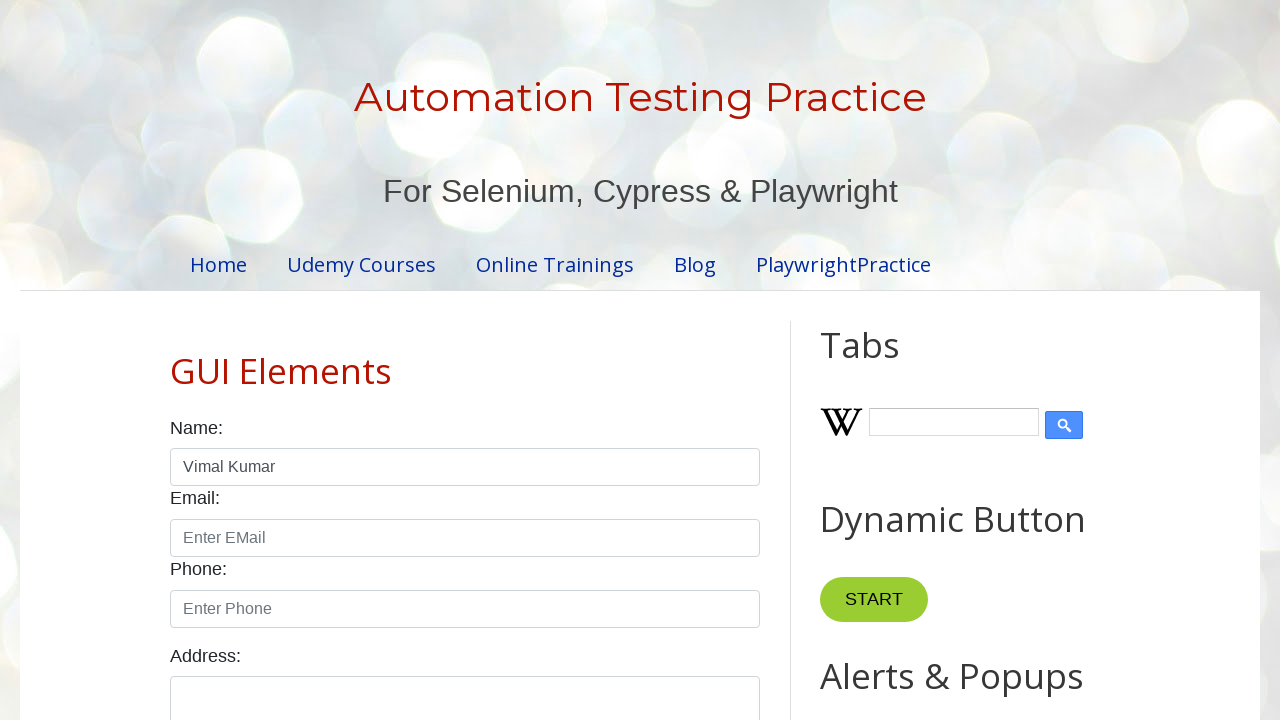